Tests the Korean unsubscribe page by verifying the page loads correctly and filling in the email field for subscription cancellation

Starting URL: https://www.fasoo.com/unsubscribe

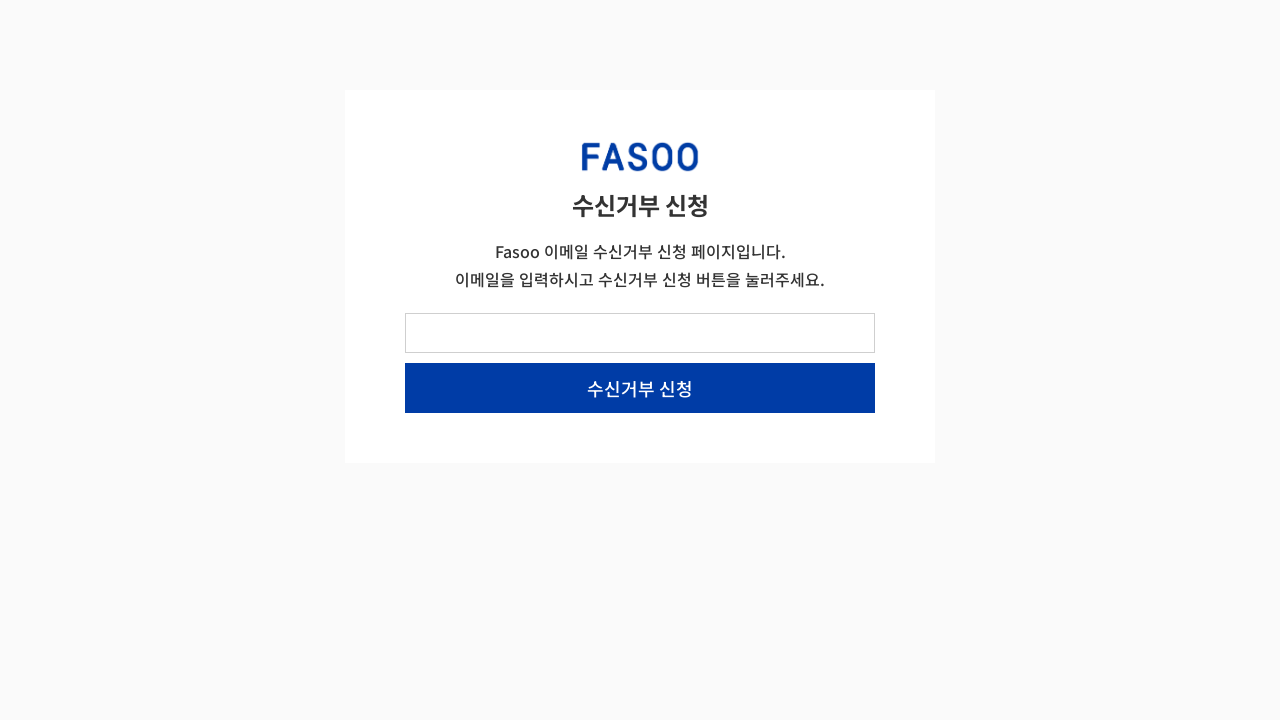

Verified Korean unsubscribe page header '수신거부 신청 Fasoo' is visible
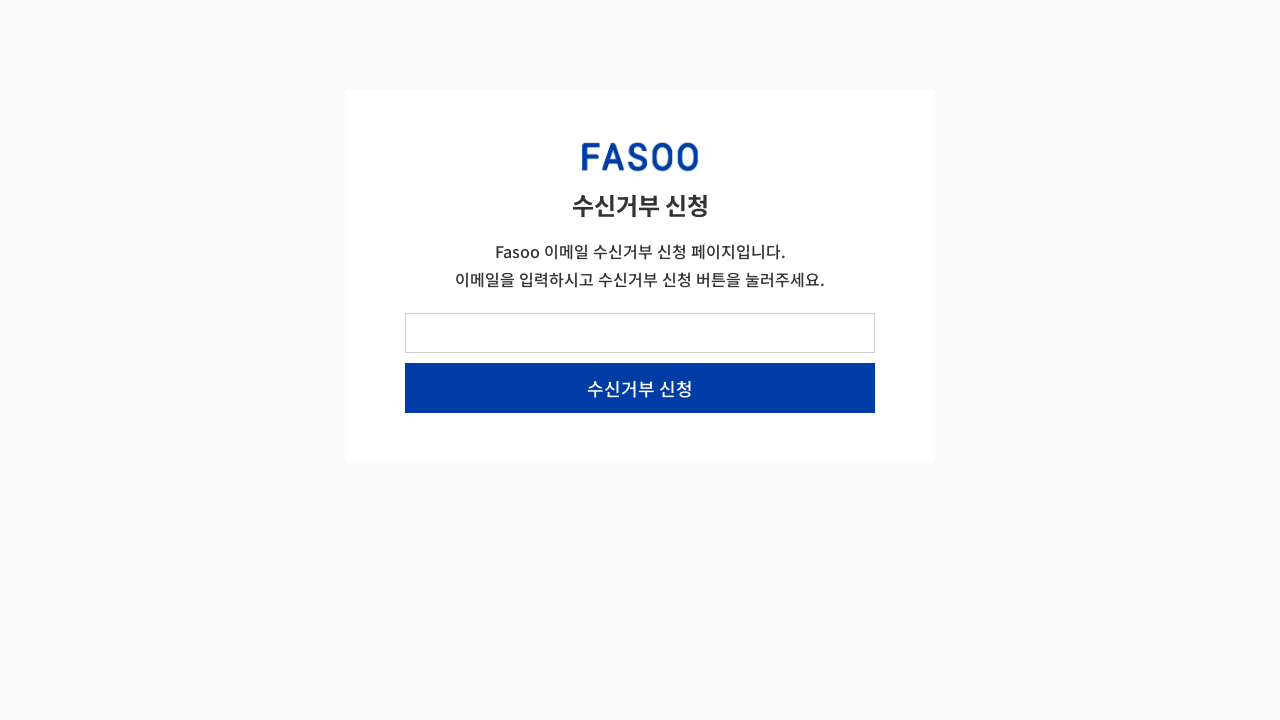

Clicked on email input field at (640, 333) on #form-field-email
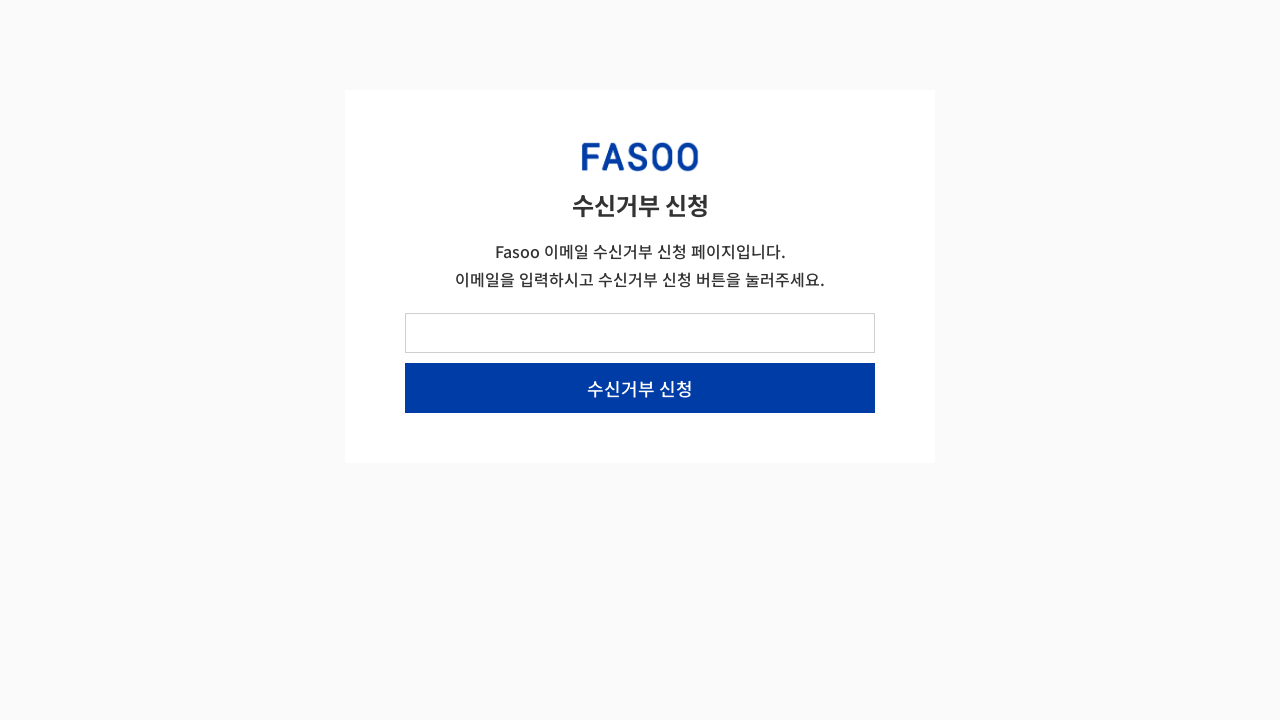

Filled email field with 'hqtest@fasoo.com' for subscription cancellation on #form-field-email
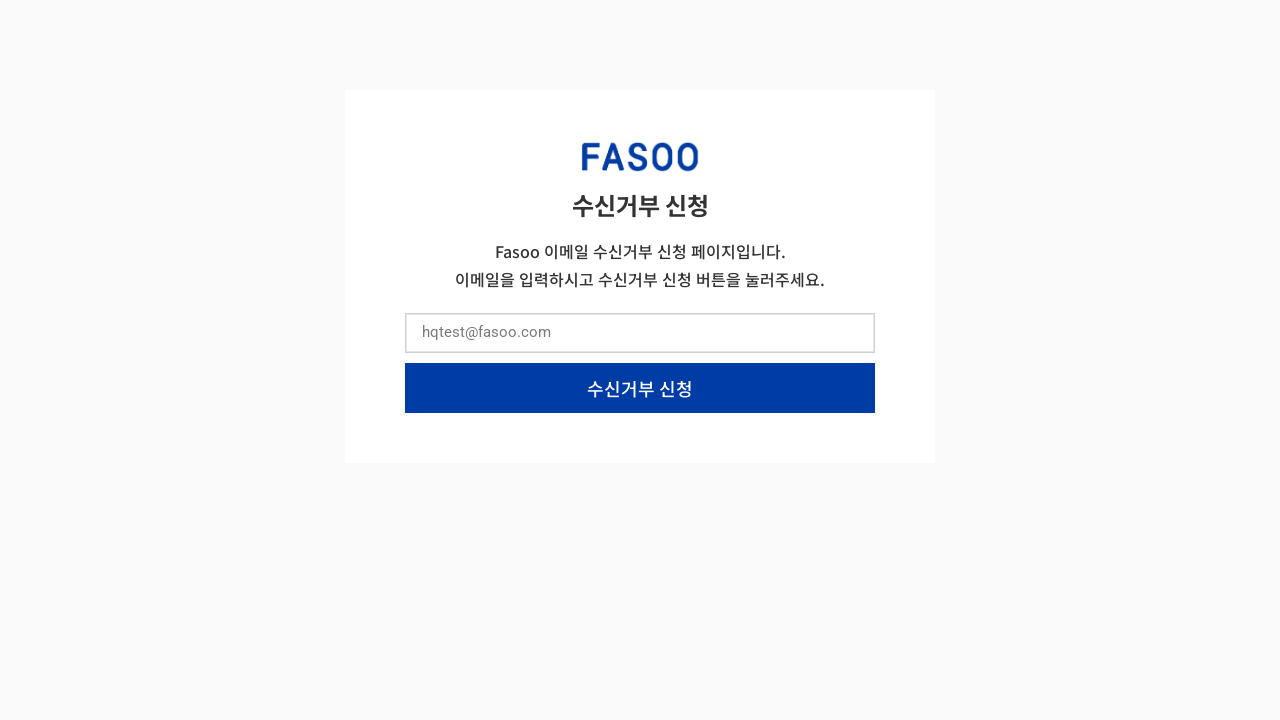

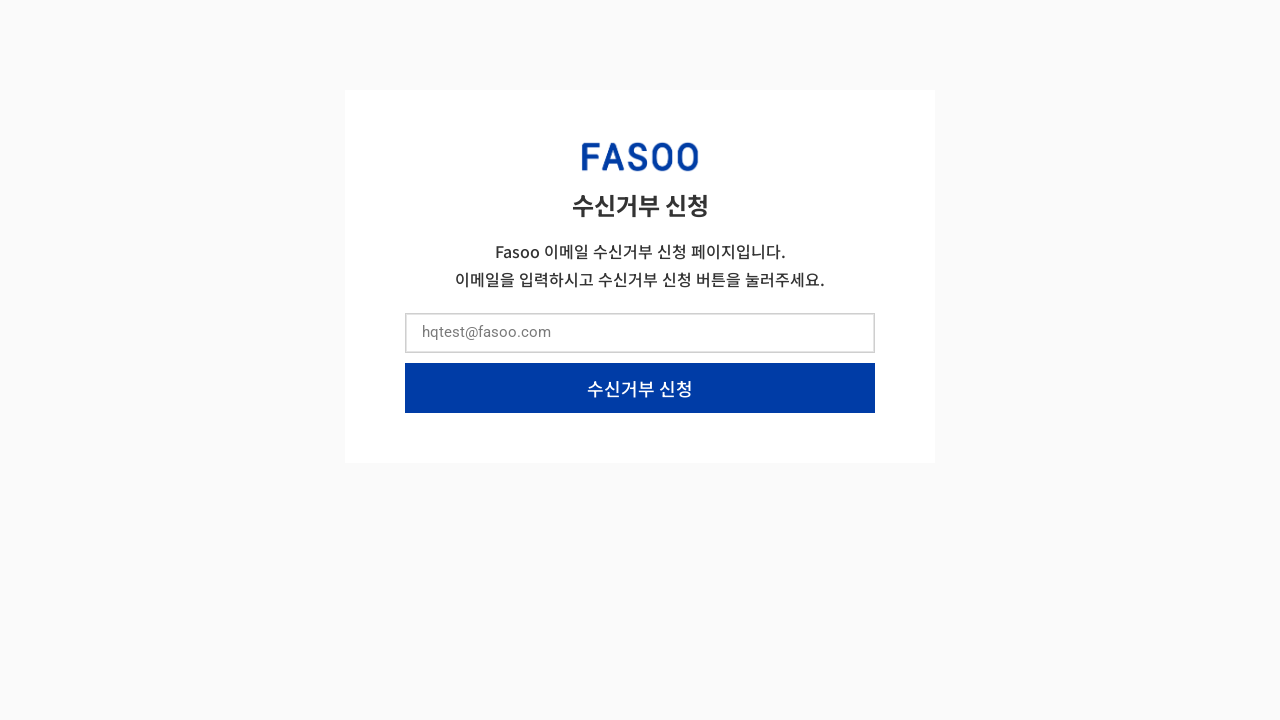